Navigates to ToolsQA website and clicks on the Tutorials button in the navigation menu

Starting URL: https://www.toolsqa.com/

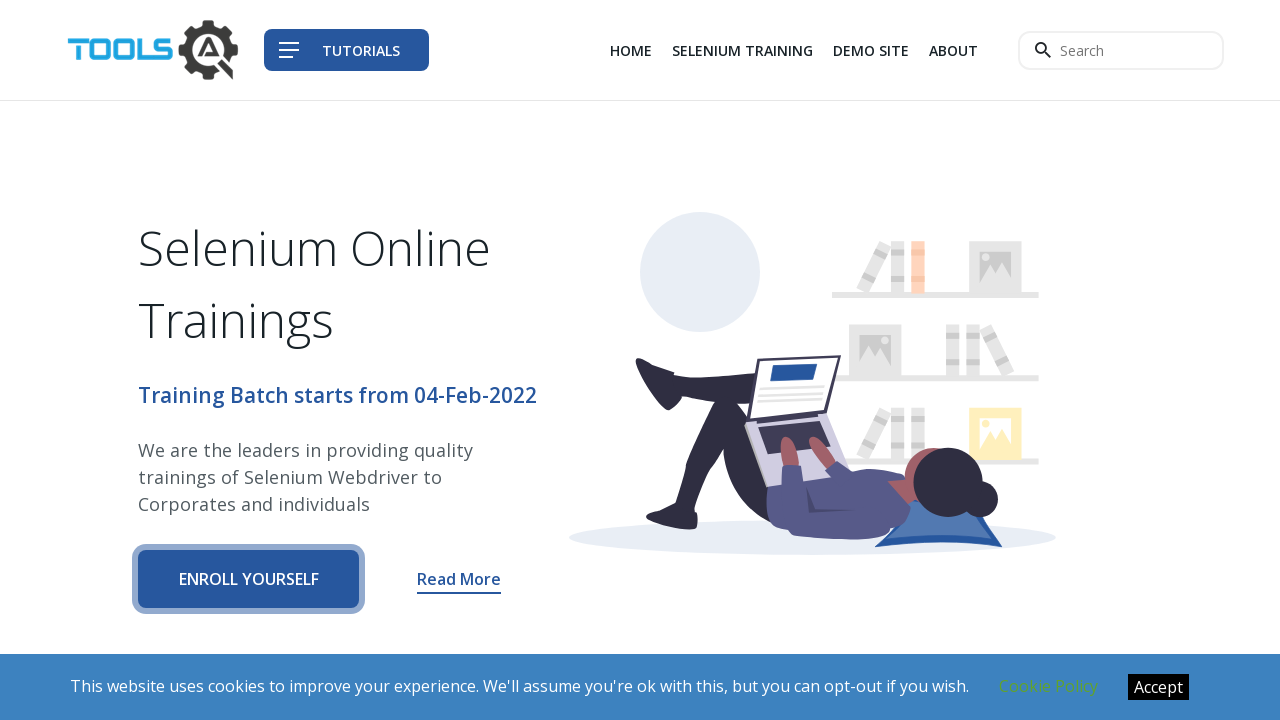

Navigated to ToolsQA website
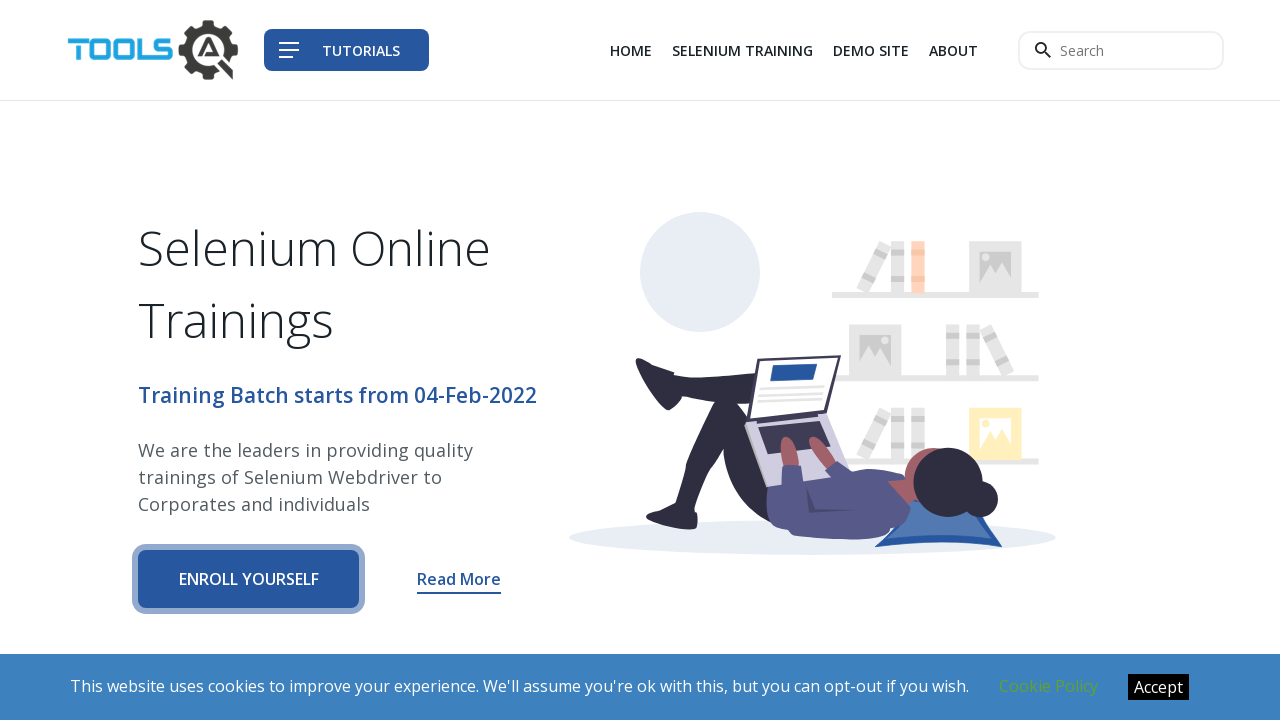

Clicked on the Tutorials button in the navigation menu at (361, 50) on xpath=//span[contains(text(),'Tutorials')]
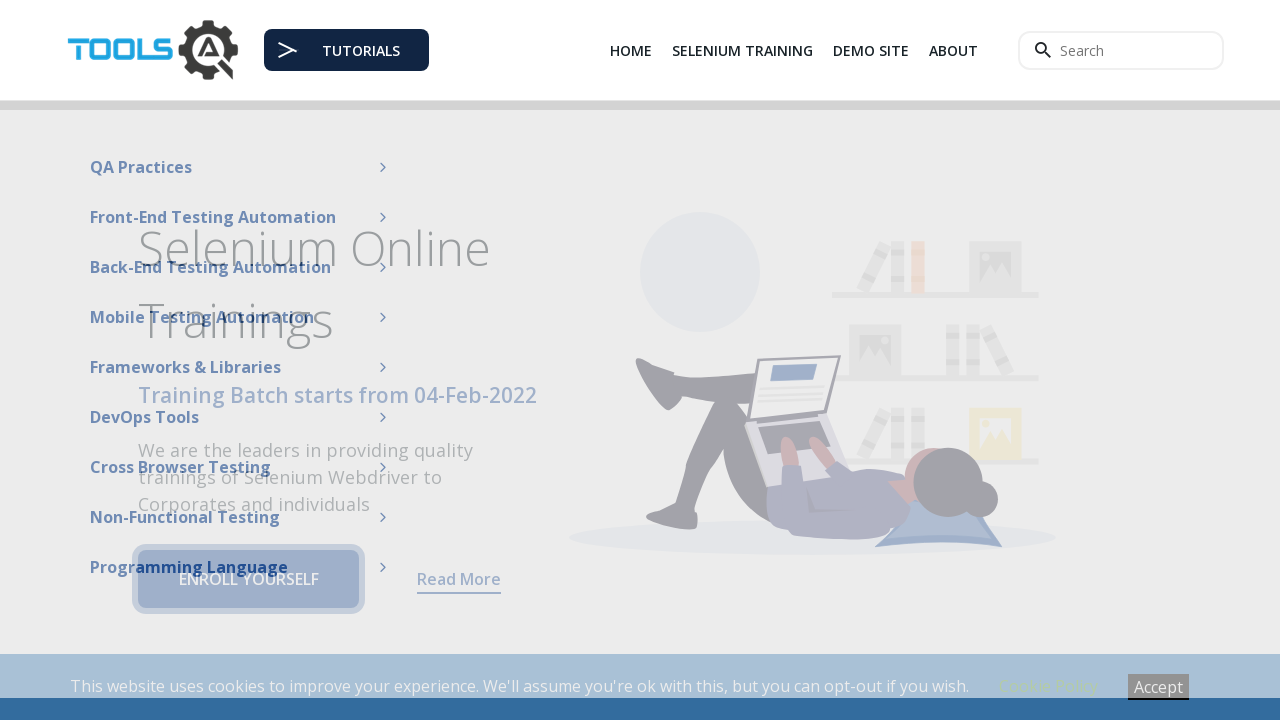

Page loaded after clicking Tutorials button
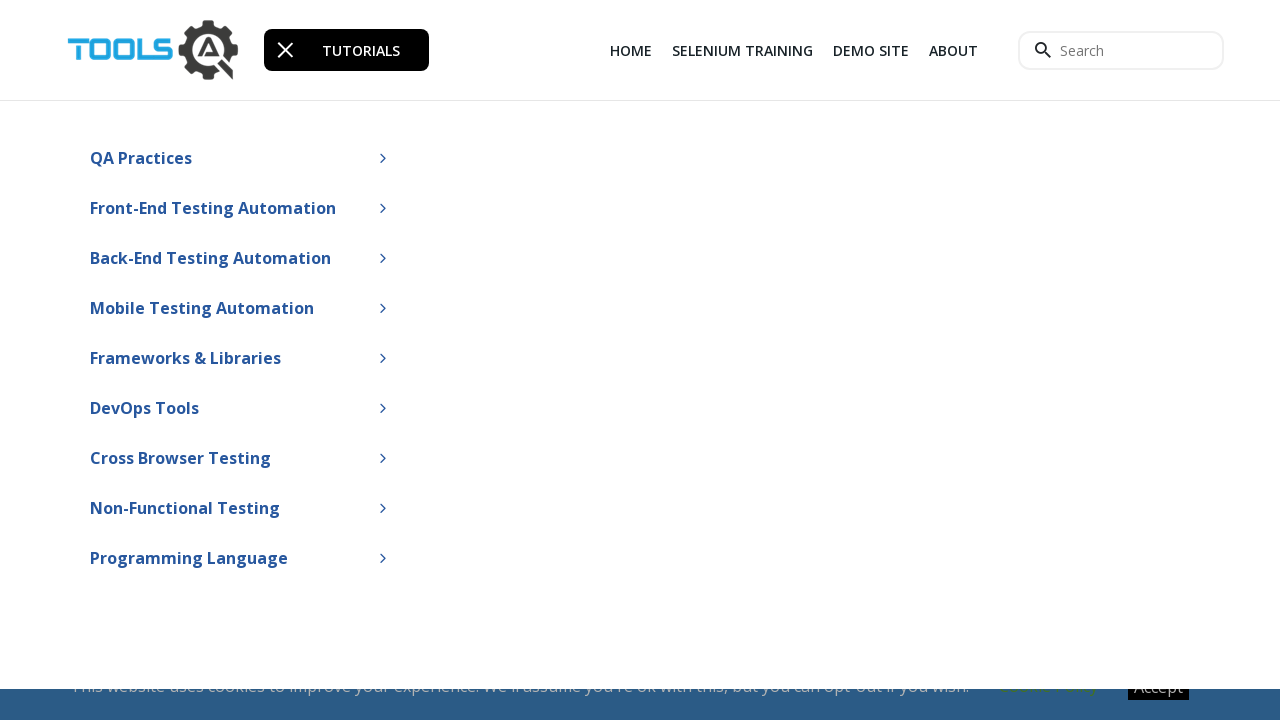

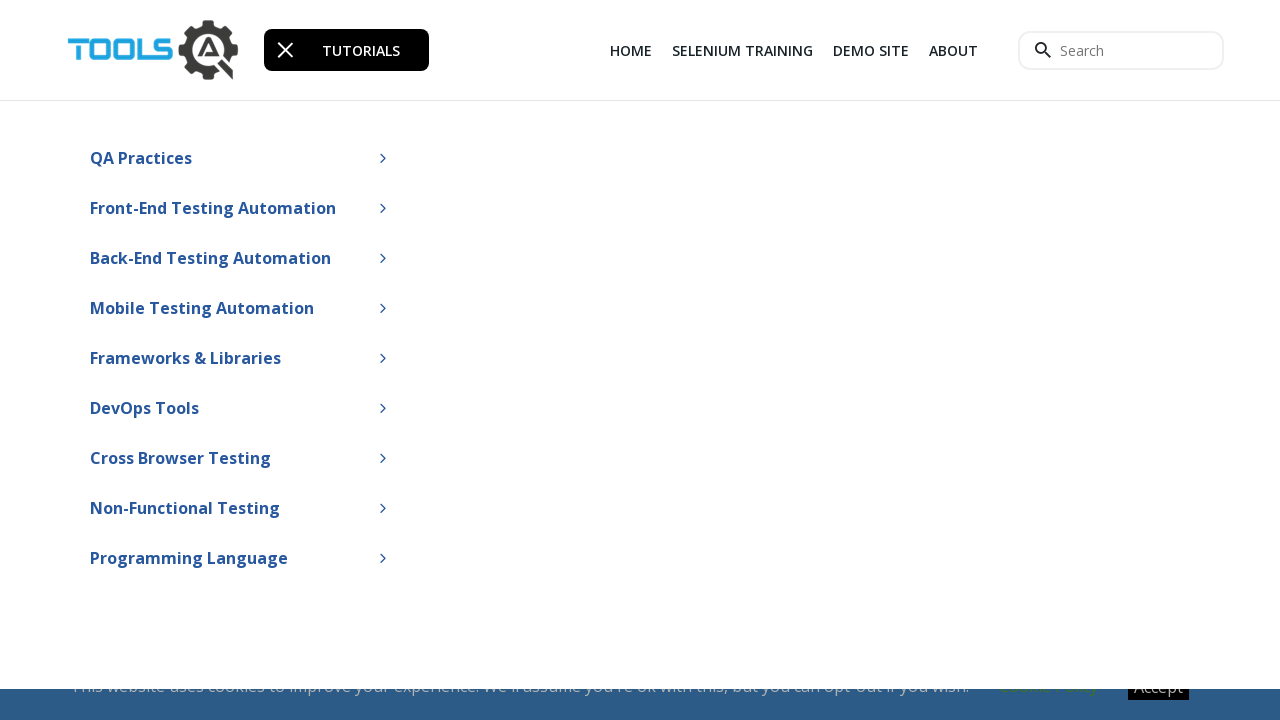